Navigates to the nopCommerce demo site and waits for the page to load, verifying that links are present on the page

Starting URL: https://demo.nopcommerce.com

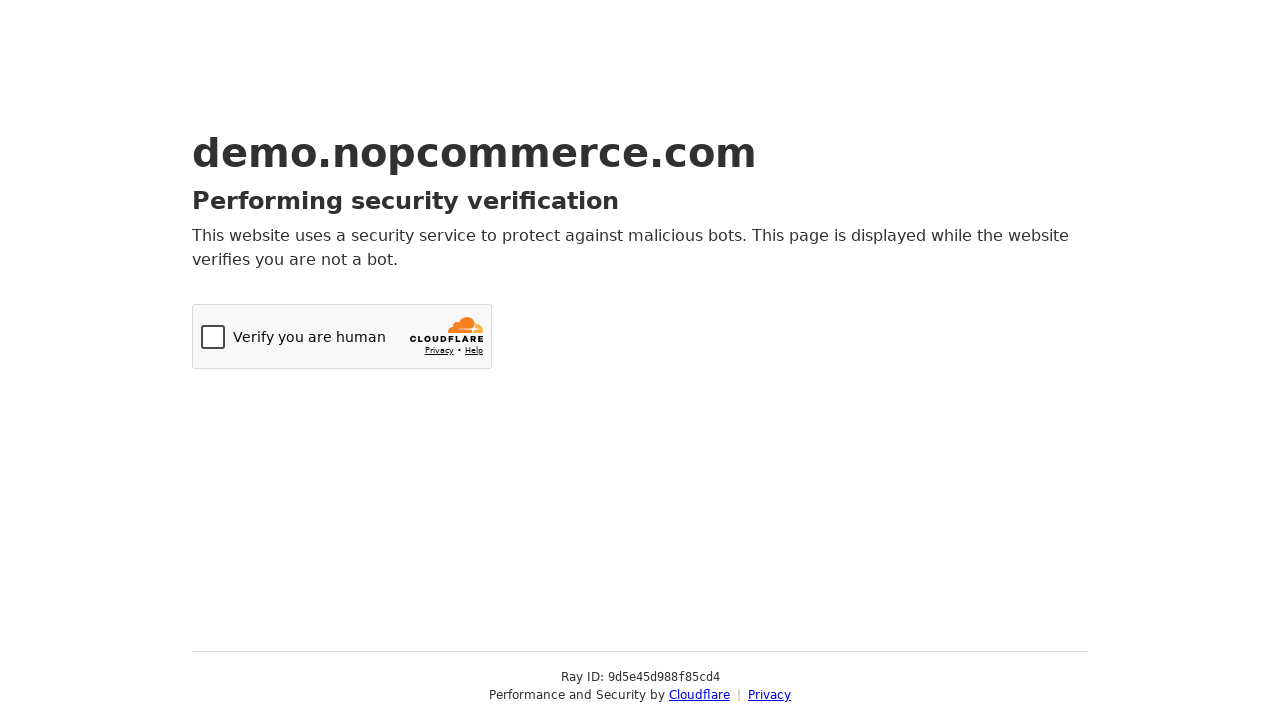

Navigated to nopCommerce demo site
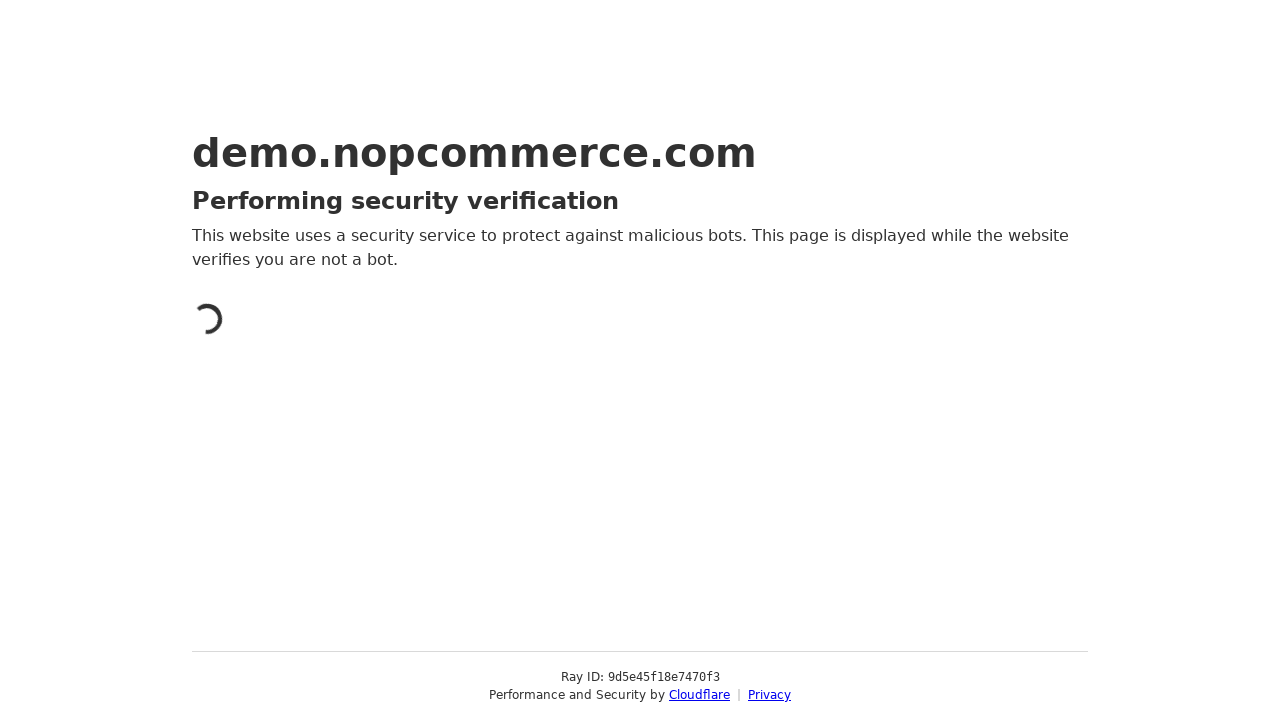

Waited for links to be present on the page
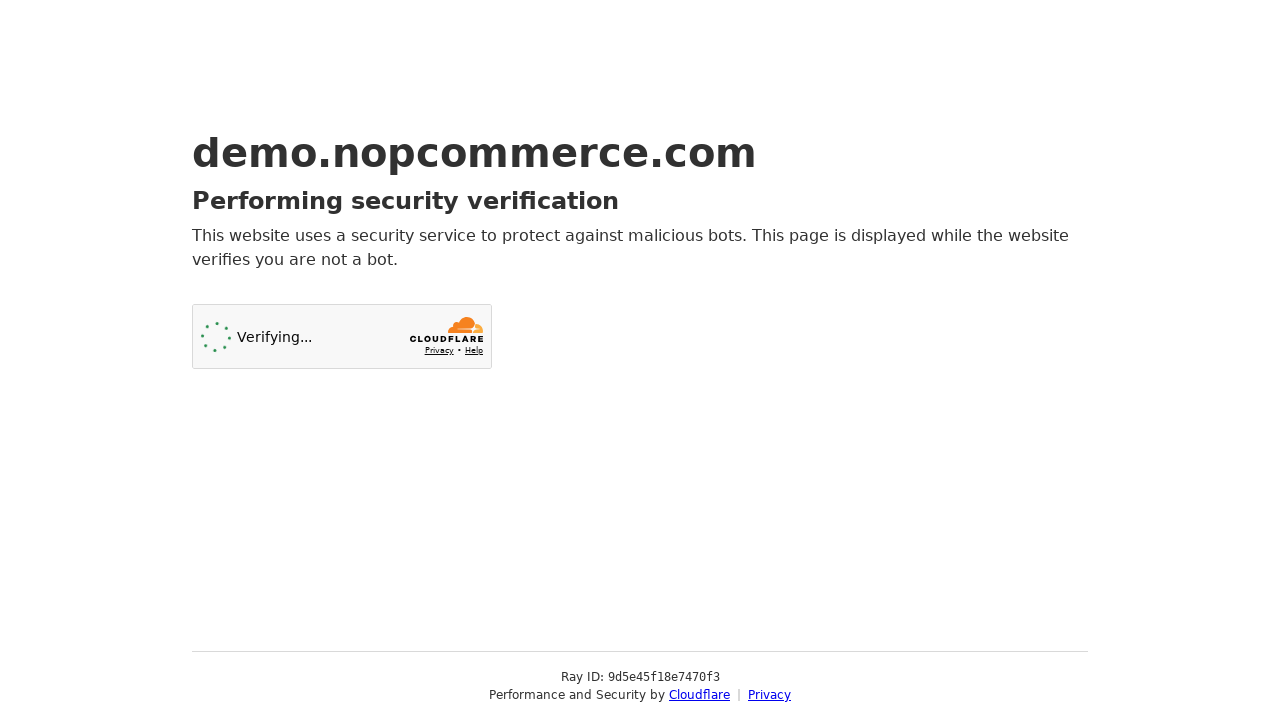

Verified 2 links are present on the page
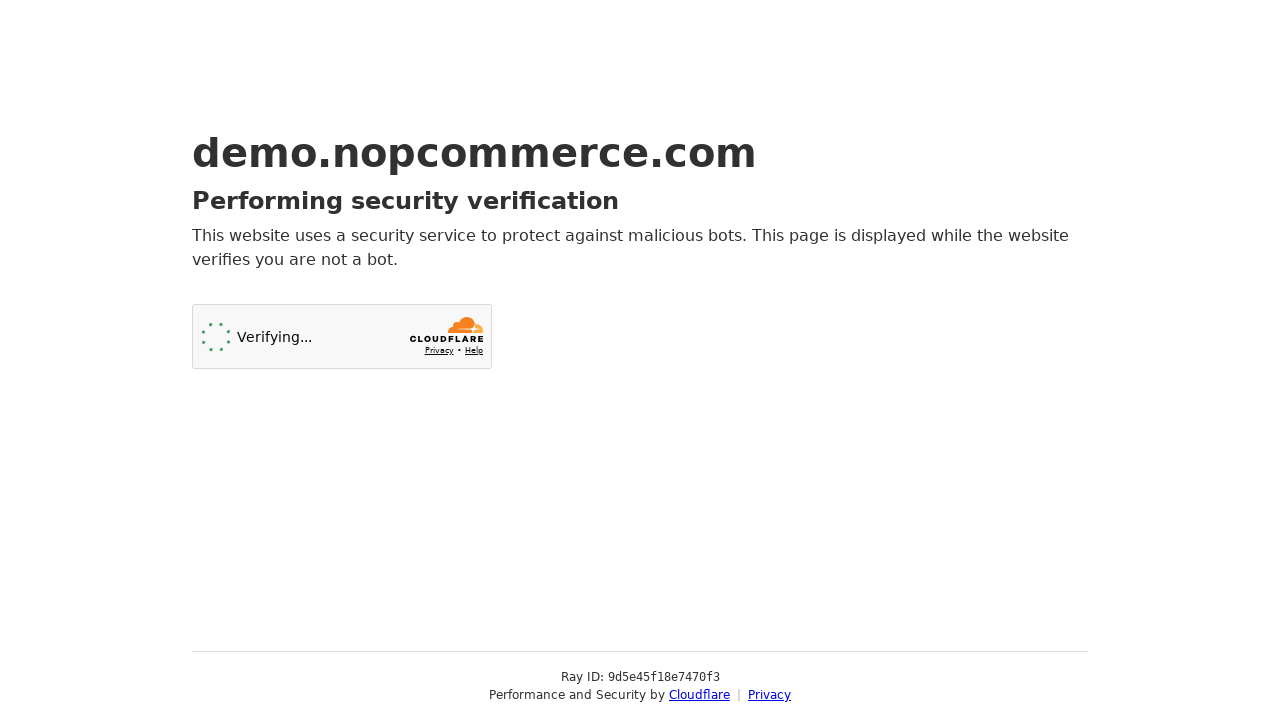

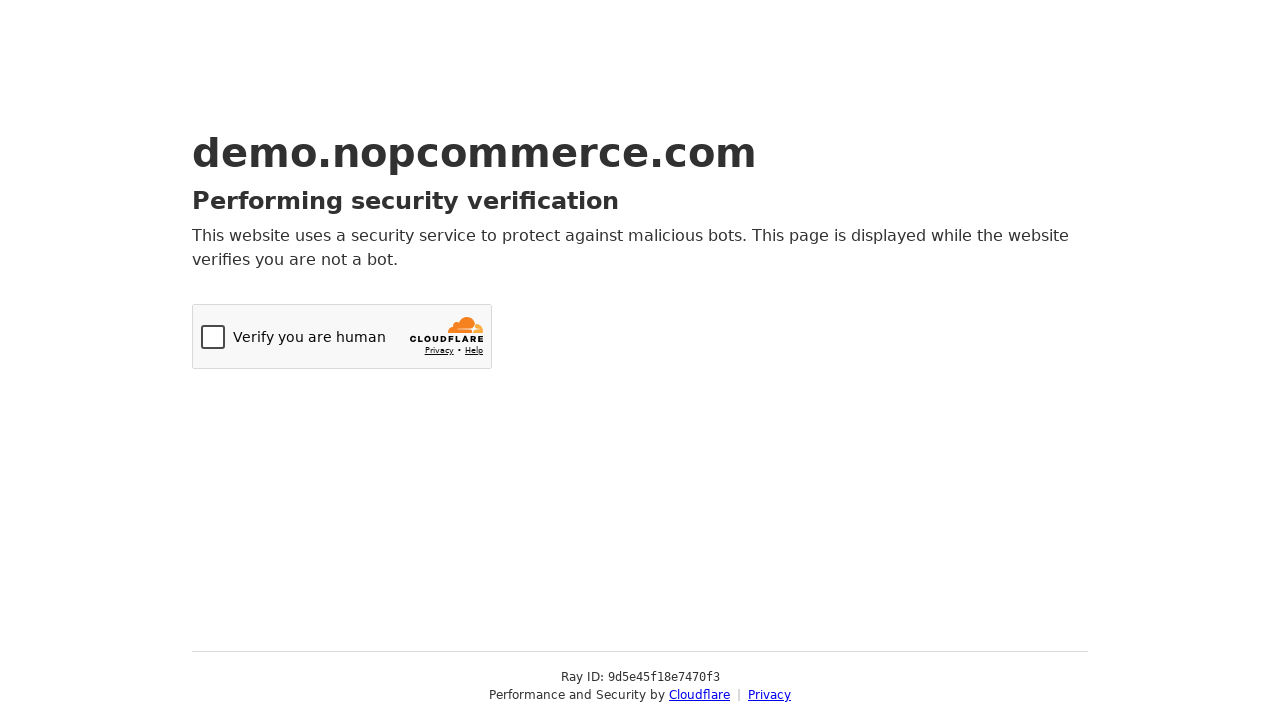